Tests double-click functionality on W3Schools interactive example by clearing a text field, entering text, and double-clicking a button to copy text

Starting URL: https://www.w3schools.com/tags/tryit.asp?filename=tryhtml5_ev_ondblclick3

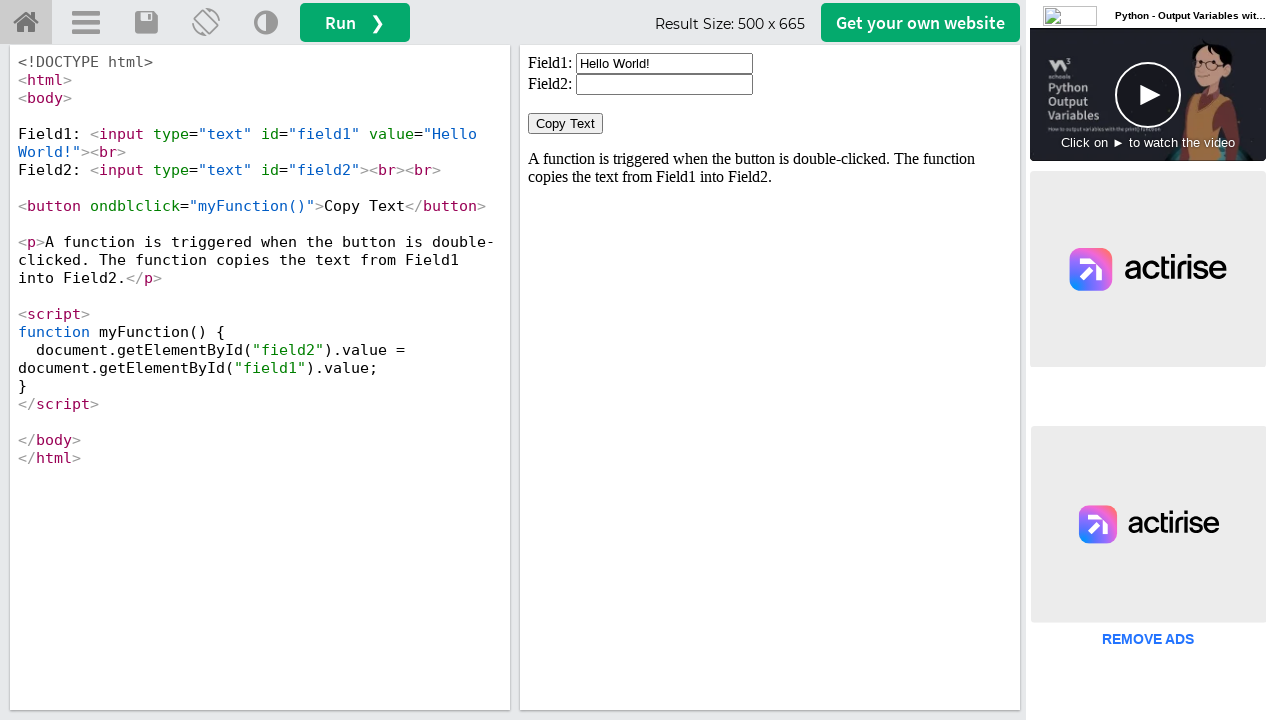

Switched to iframe containing the interactive example
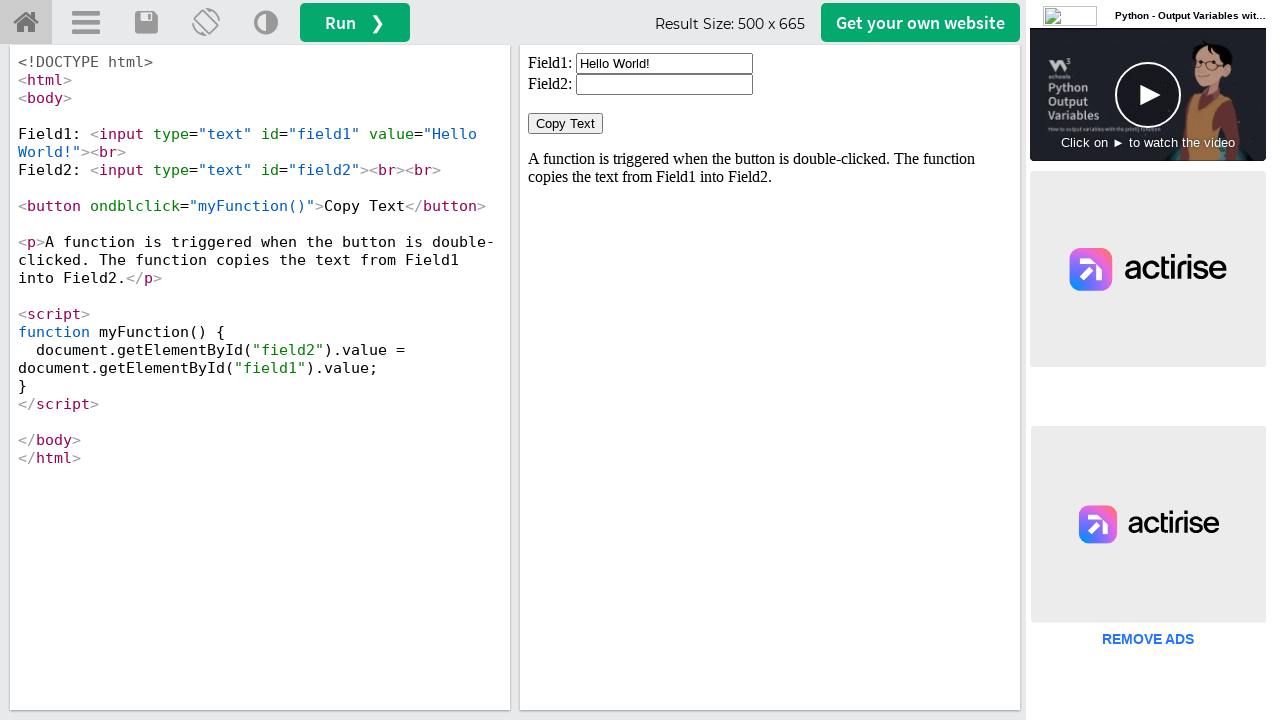

Cleared the text field on iframe#iframeResult >> nth=0 >> internal:control=enter-frame >> #field1
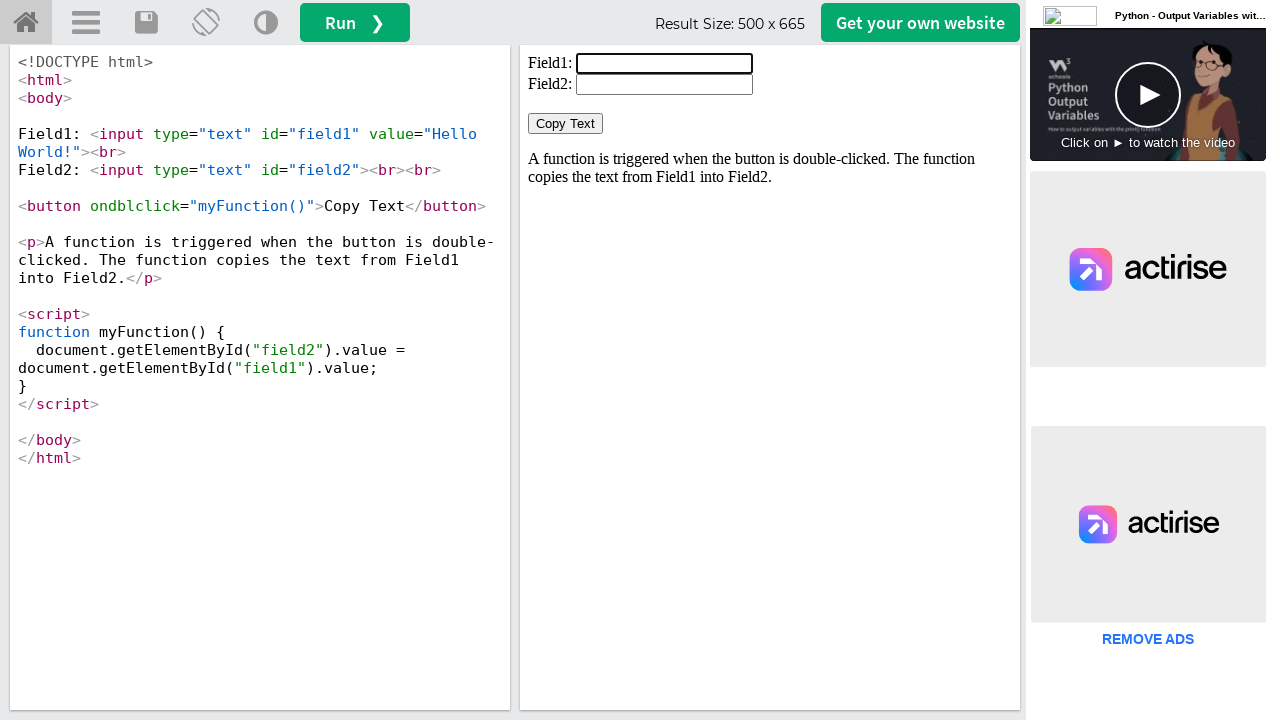

Entered 'Hi' into the text field on iframe#iframeResult >> nth=0 >> internal:control=enter-frame >> #field1
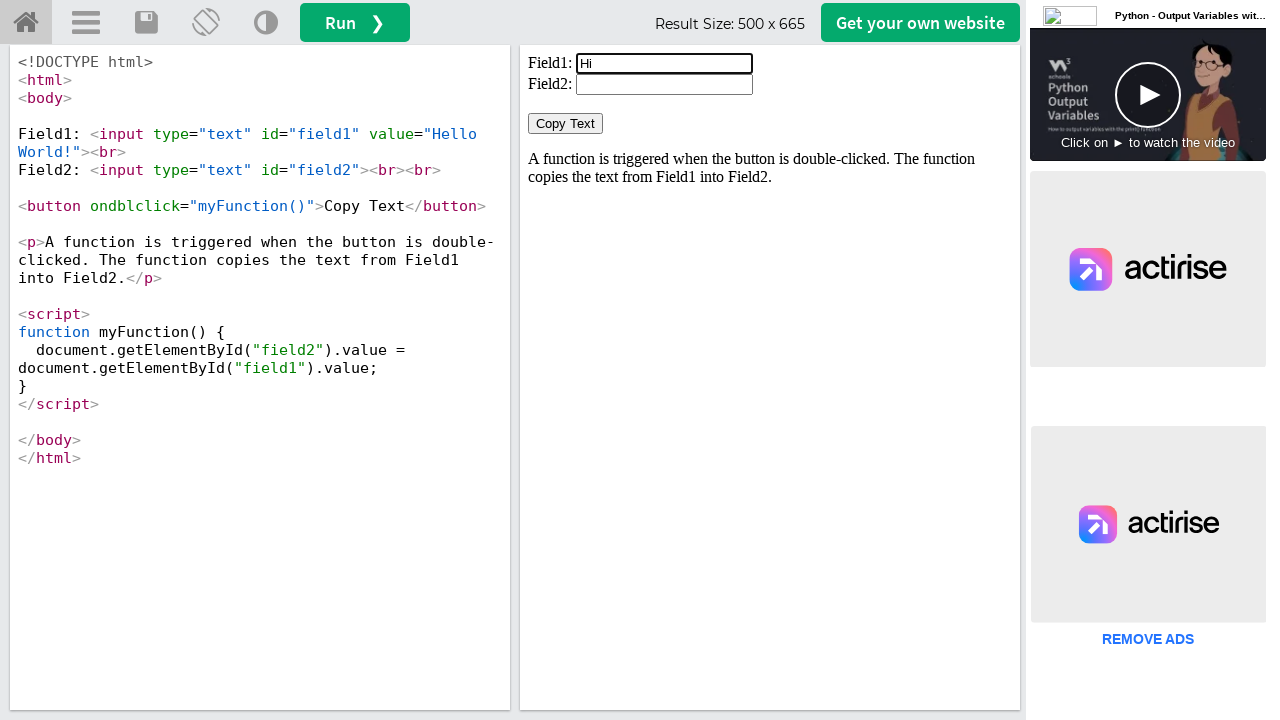

Double-clicked the Copy Text button at (566, 124) on iframe#iframeResult >> nth=0 >> internal:control=enter-frame >> xpath=//button[n
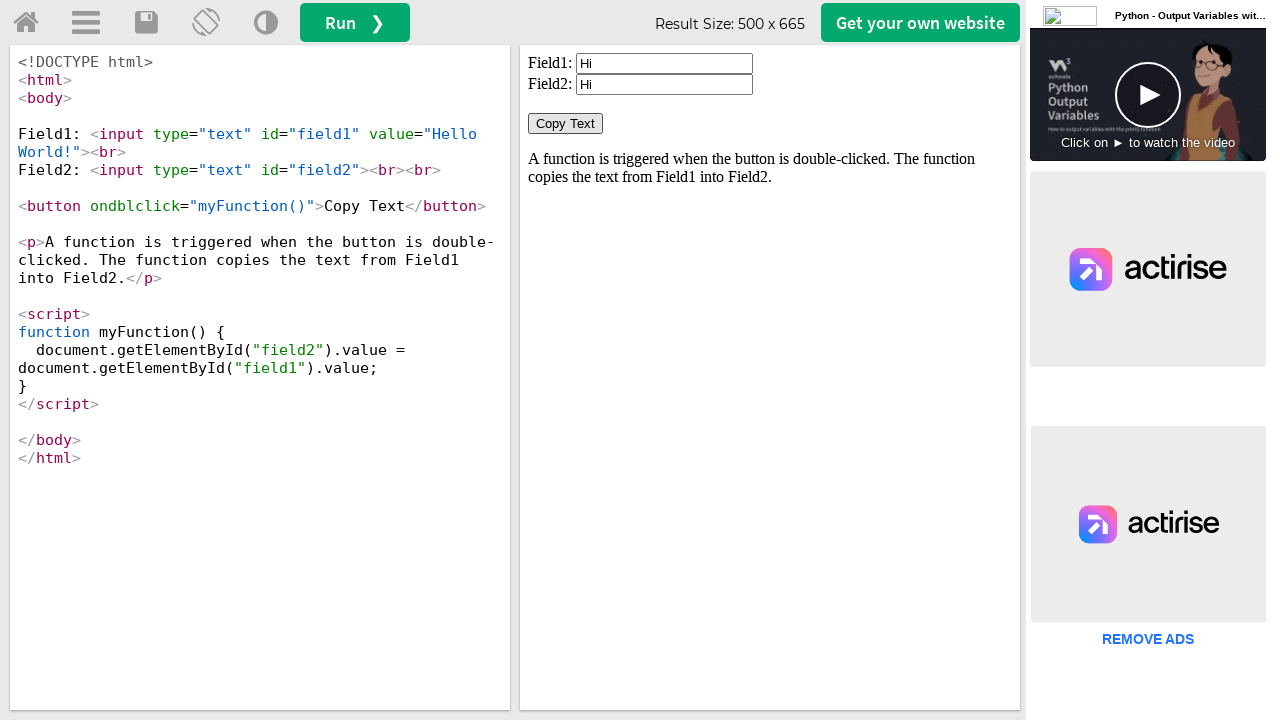

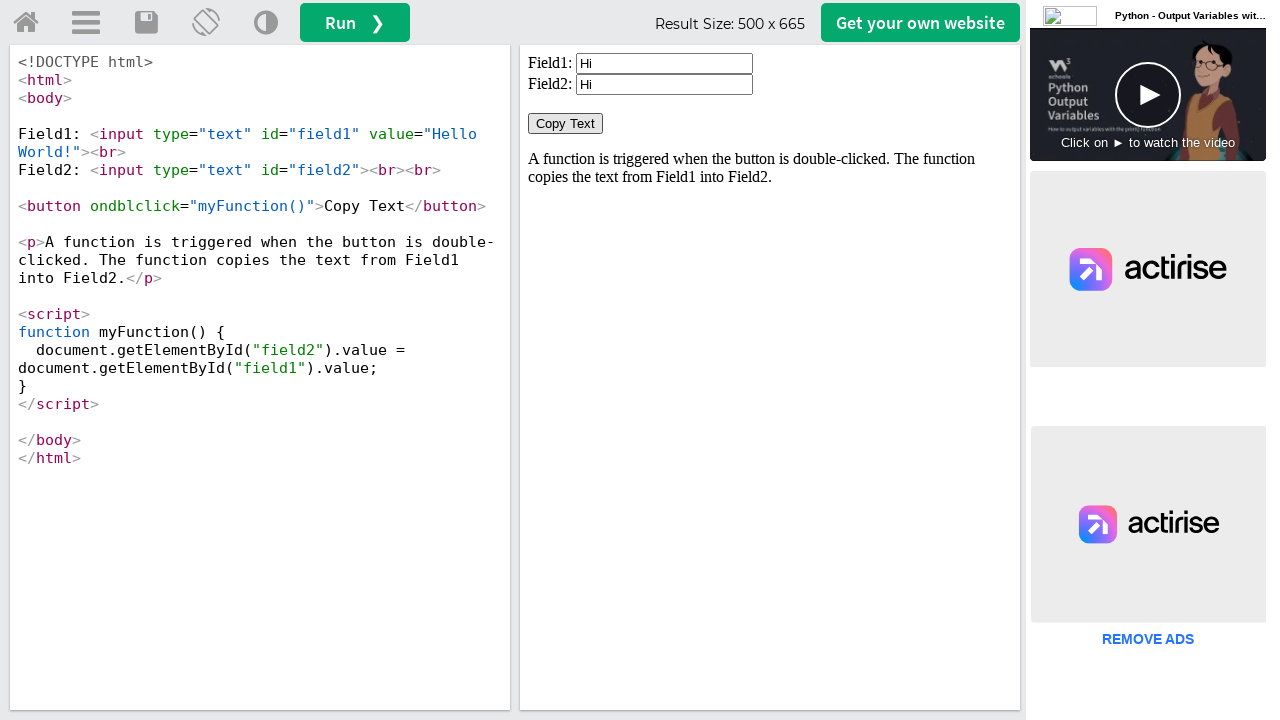